Tests navigation by clicking a link with dynamically calculated text, then fills out a personal information form with first name, last name, city, and country fields, and submits it.

Starting URL: http://suninjuly.github.io/find_link_text

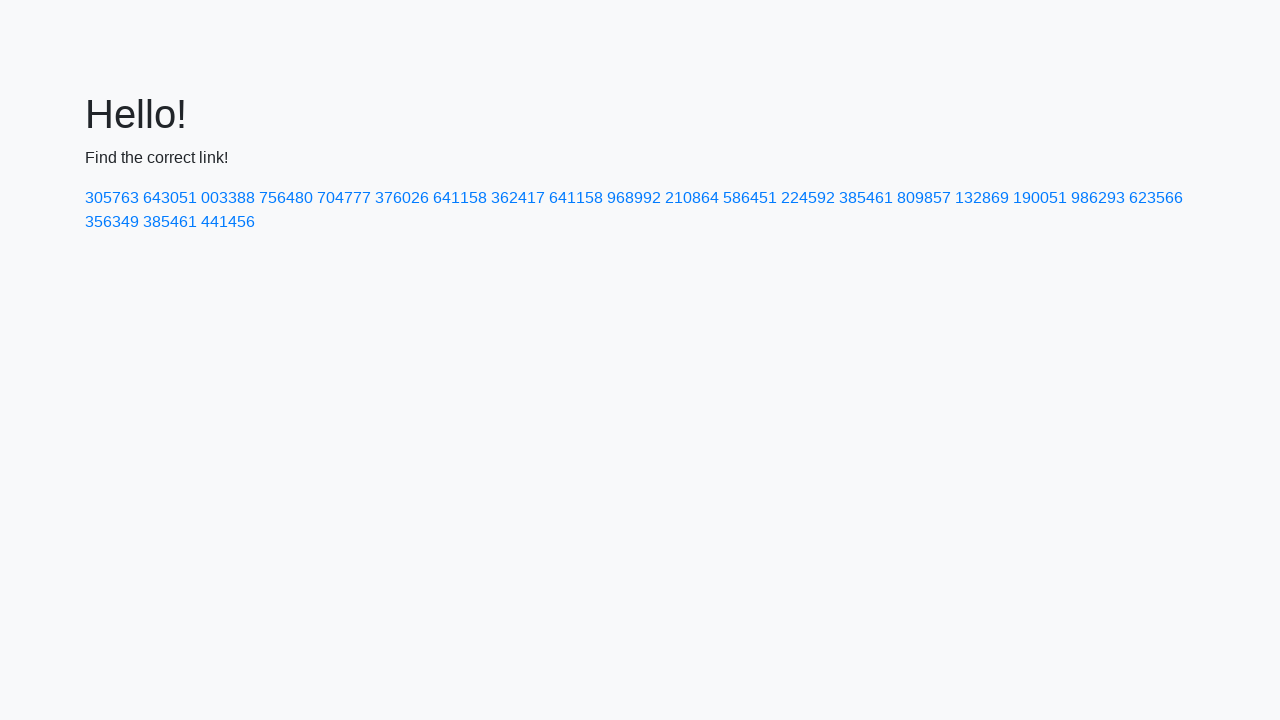

Clicked link with dynamically calculated text value 85397 at (808, 198) on a:has-text('224592')
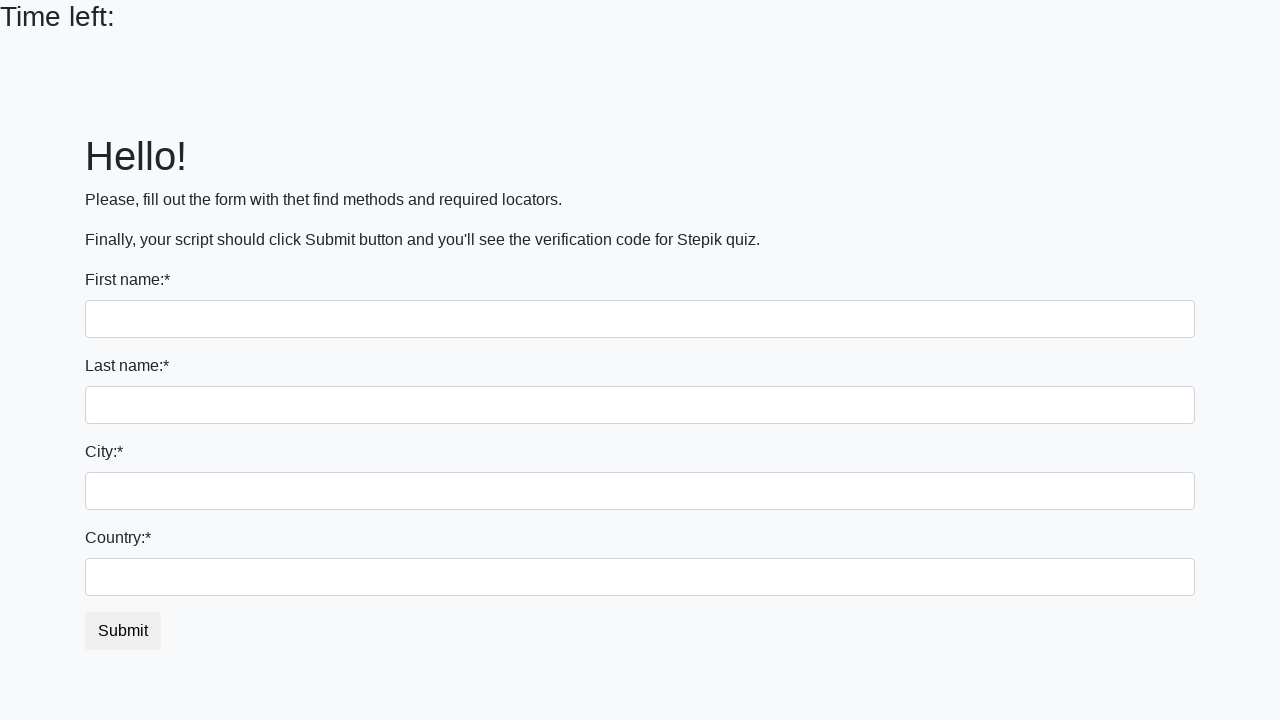

Filled first name field with 'Ivan' on input >> nth=0
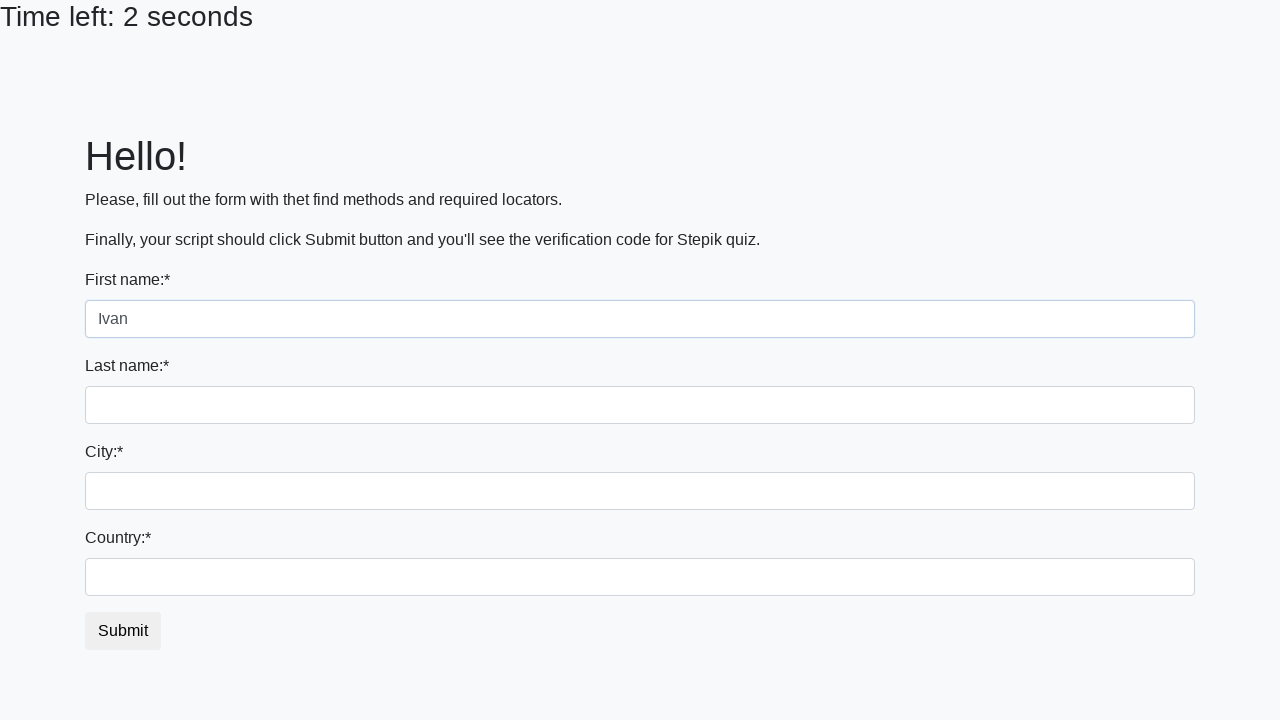

Filled last name field with 'Petrov' on input[name='last_name']
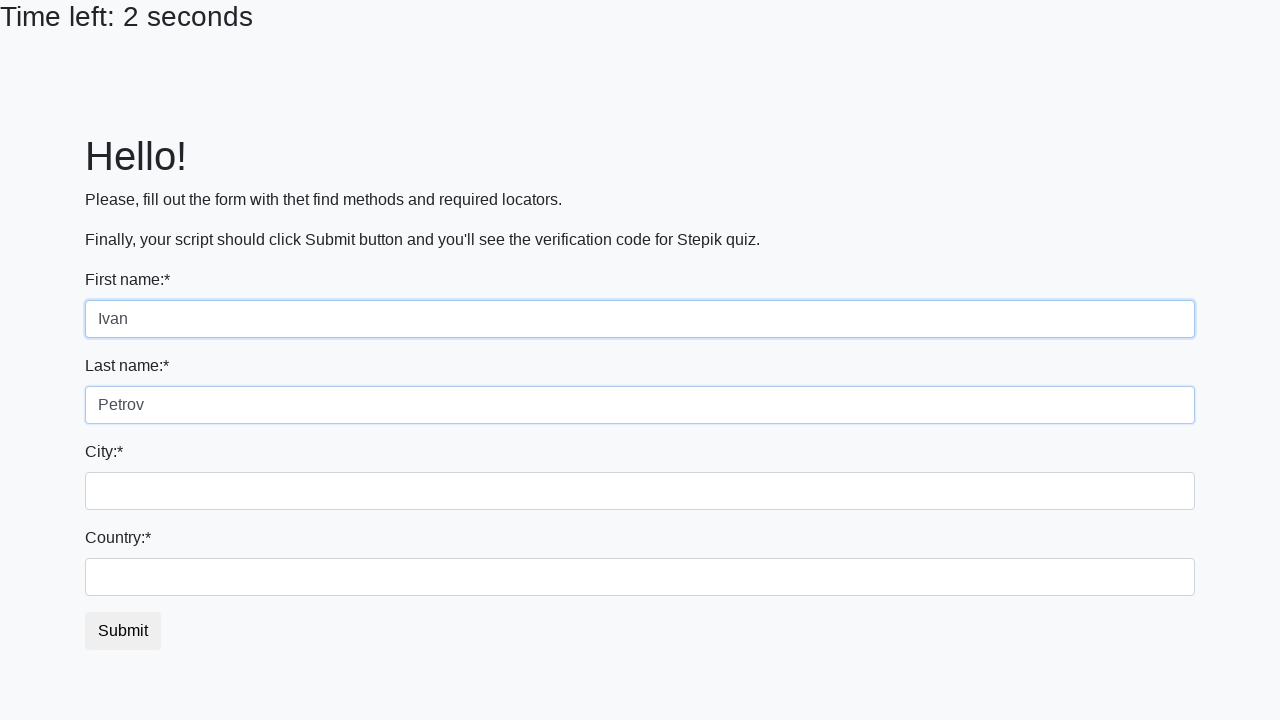

Filled city field with 'Smolensk' on .city
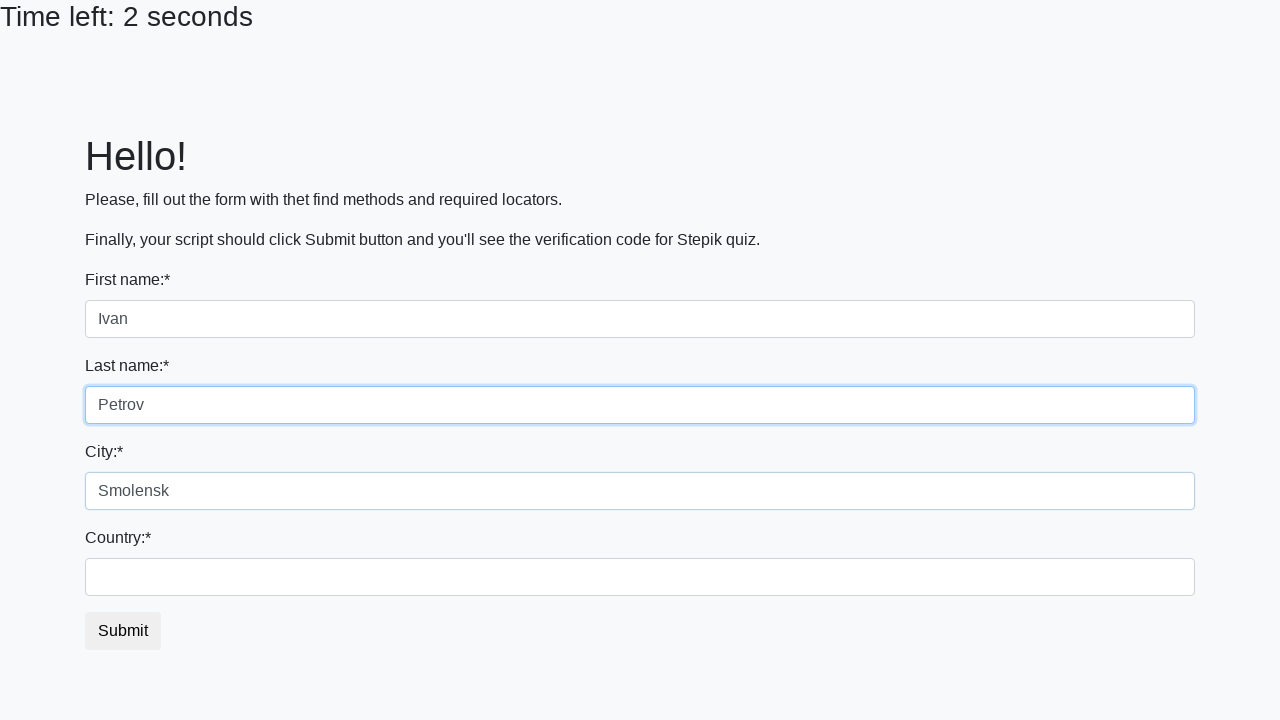

Filled country field with 'Russia' on #country
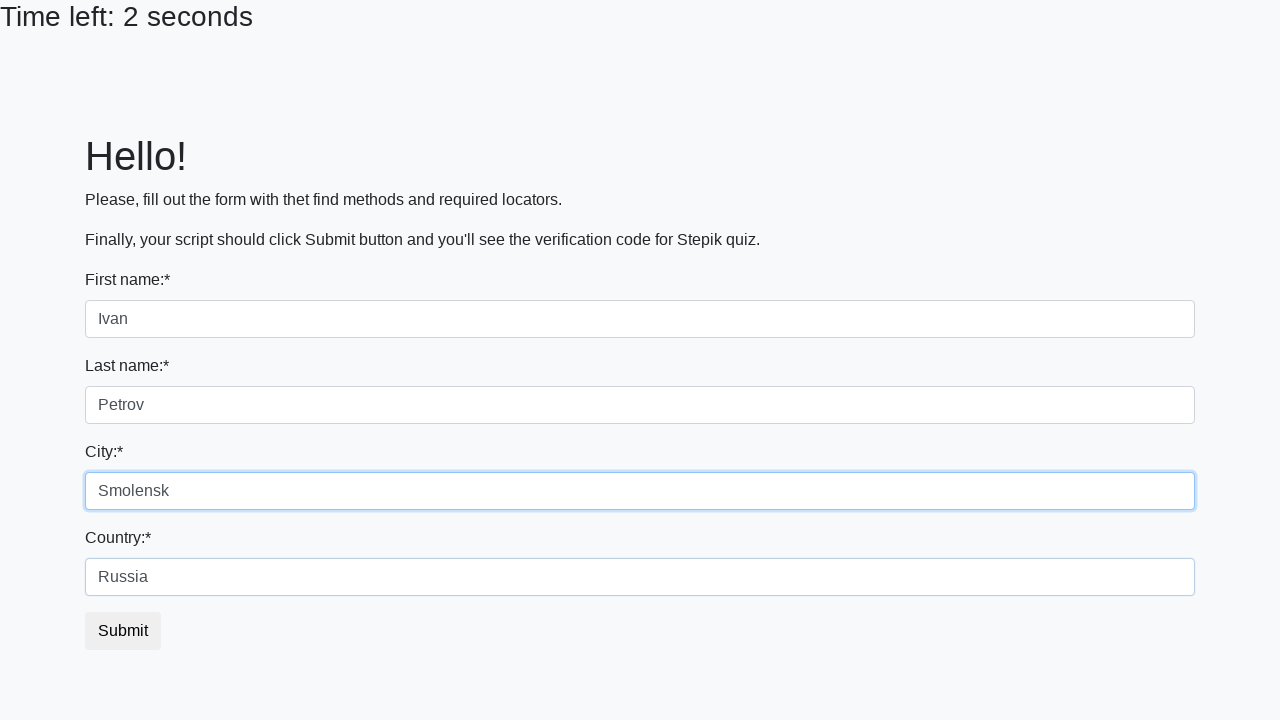

Clicked submit button to complete form submission at (123, 631) on button.btn
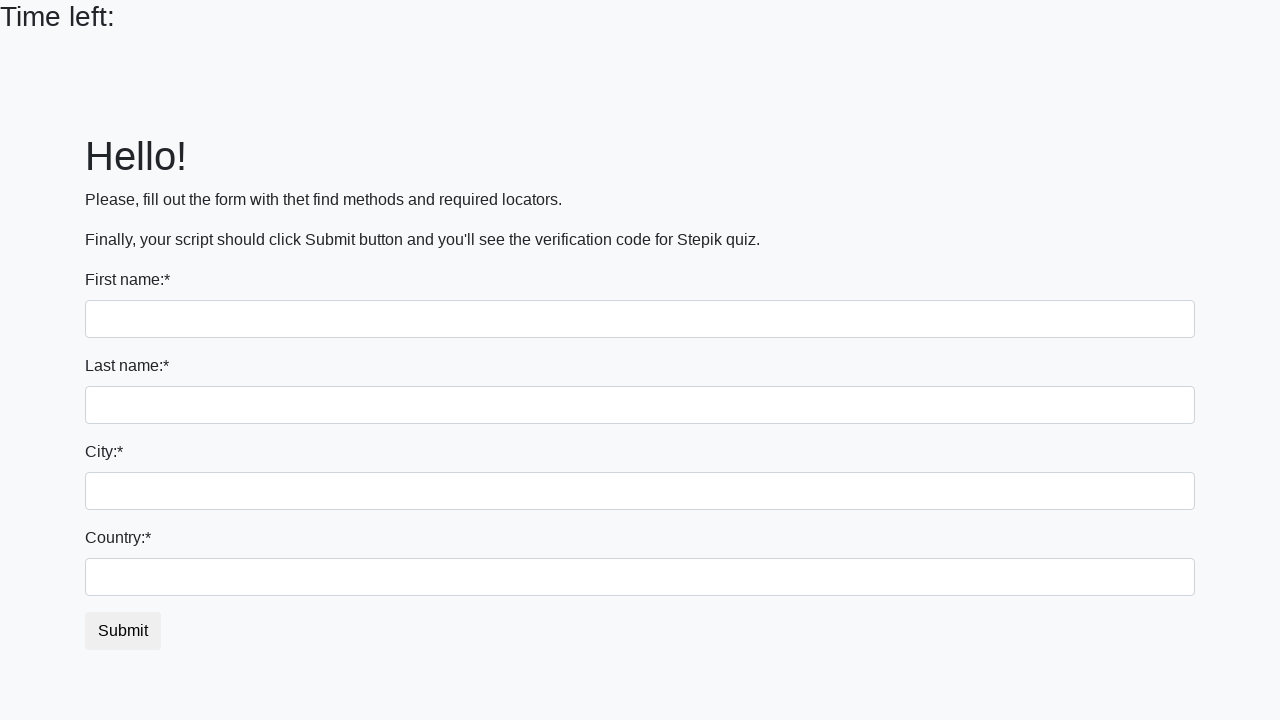

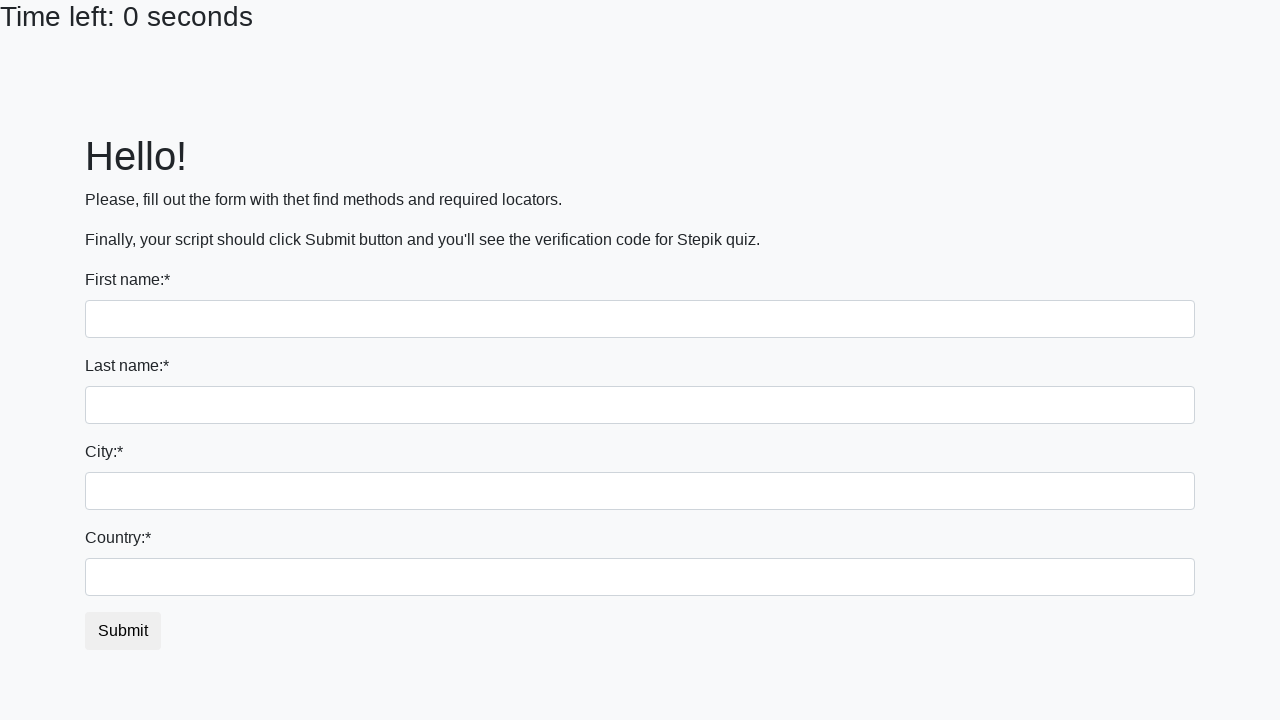